Tests zooming out, clicking on map at different location, and searching to find chicken gyro results

Starting URL: https://d3n9iqvbhzuqoh.cloudfront.net/

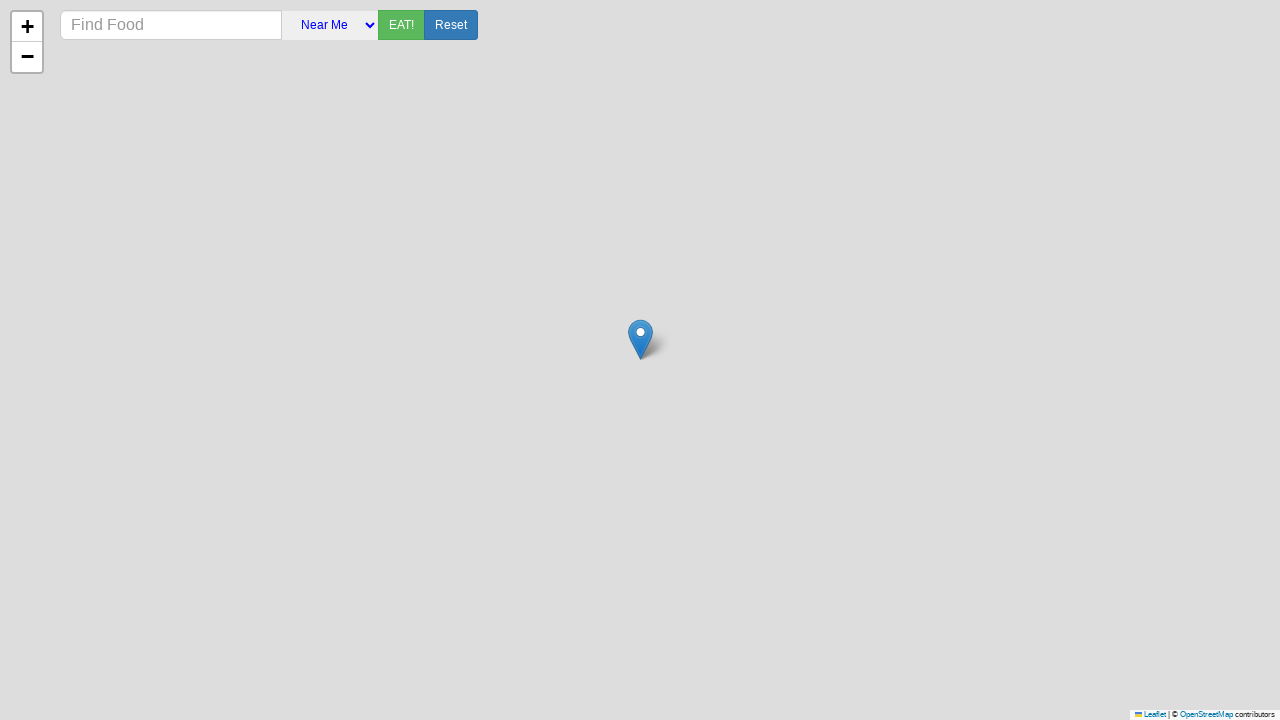

Waited for map container to load
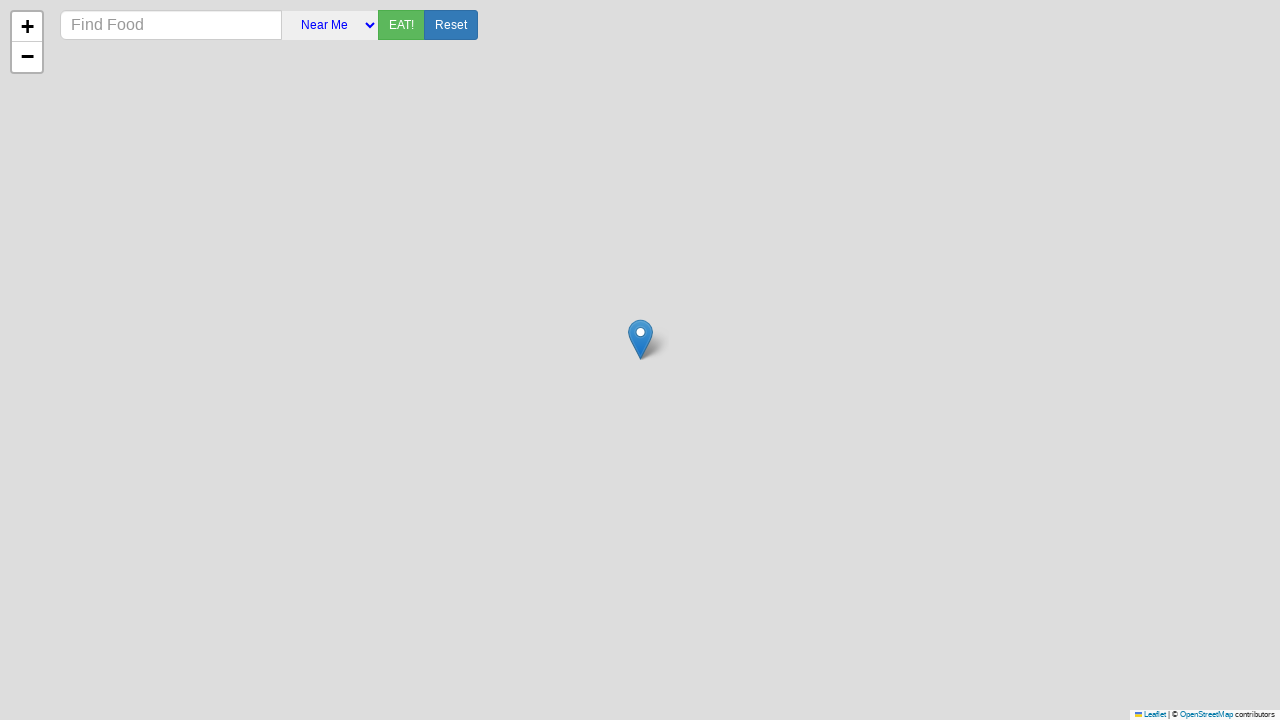

Typed 'chicken gyro' in search field on input[placeholder*="Find"], input[type="text"]
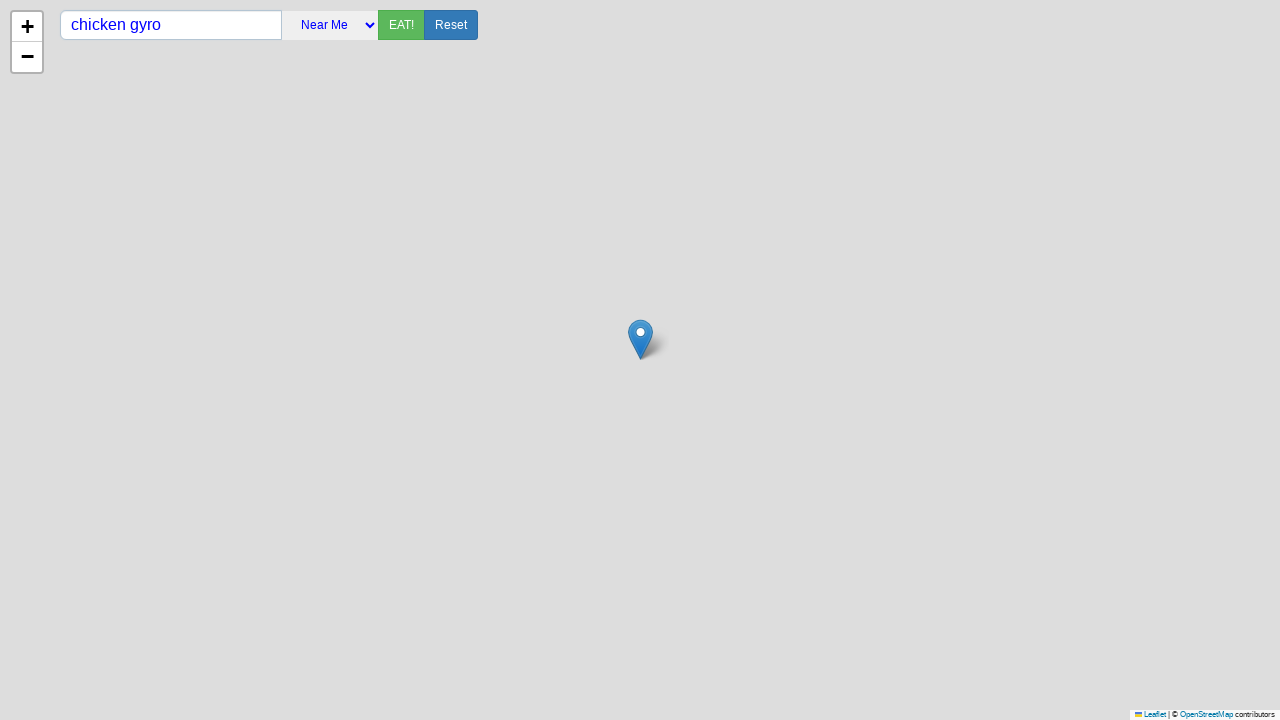

Clicked Zoom Out button at (27, 57) on button:has-text("Zoom Out"), .leaflet-control-zoom-out
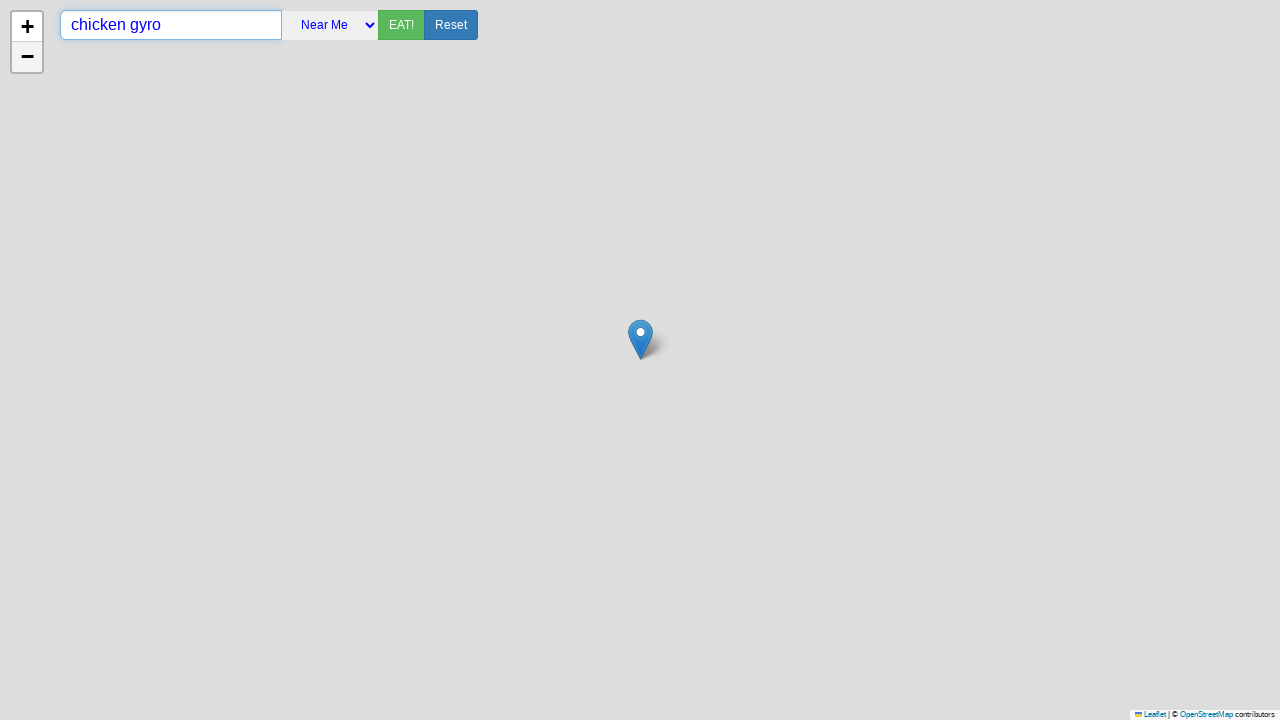

Clicked on map at NE location to search for food trucks at (768, 288)
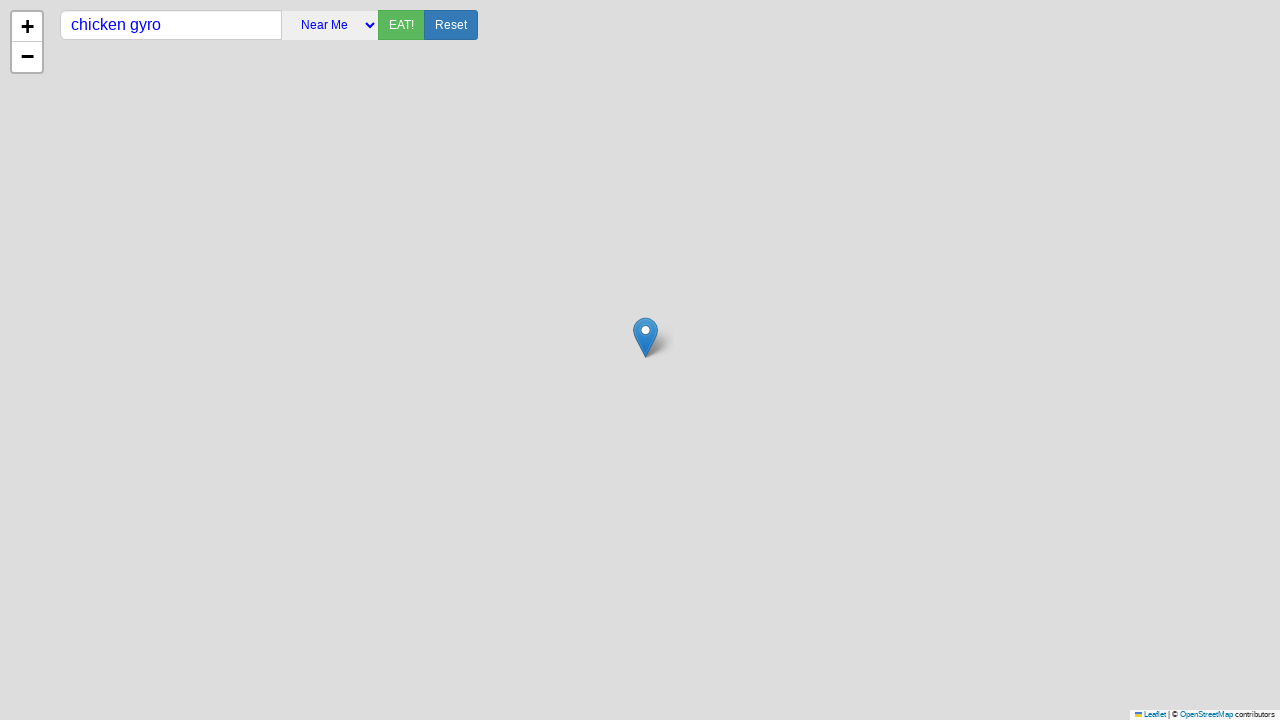

Pressed Enter to execute search for chicken gyro
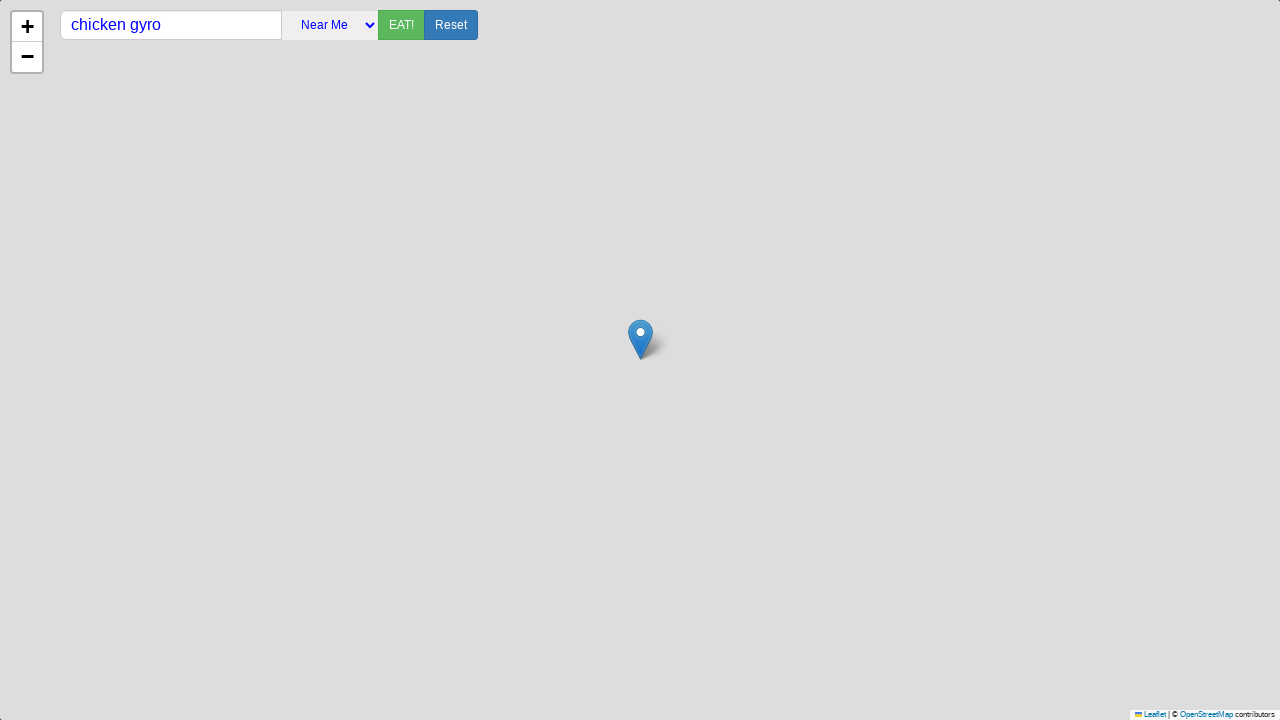

Verified truck icons appeared on map
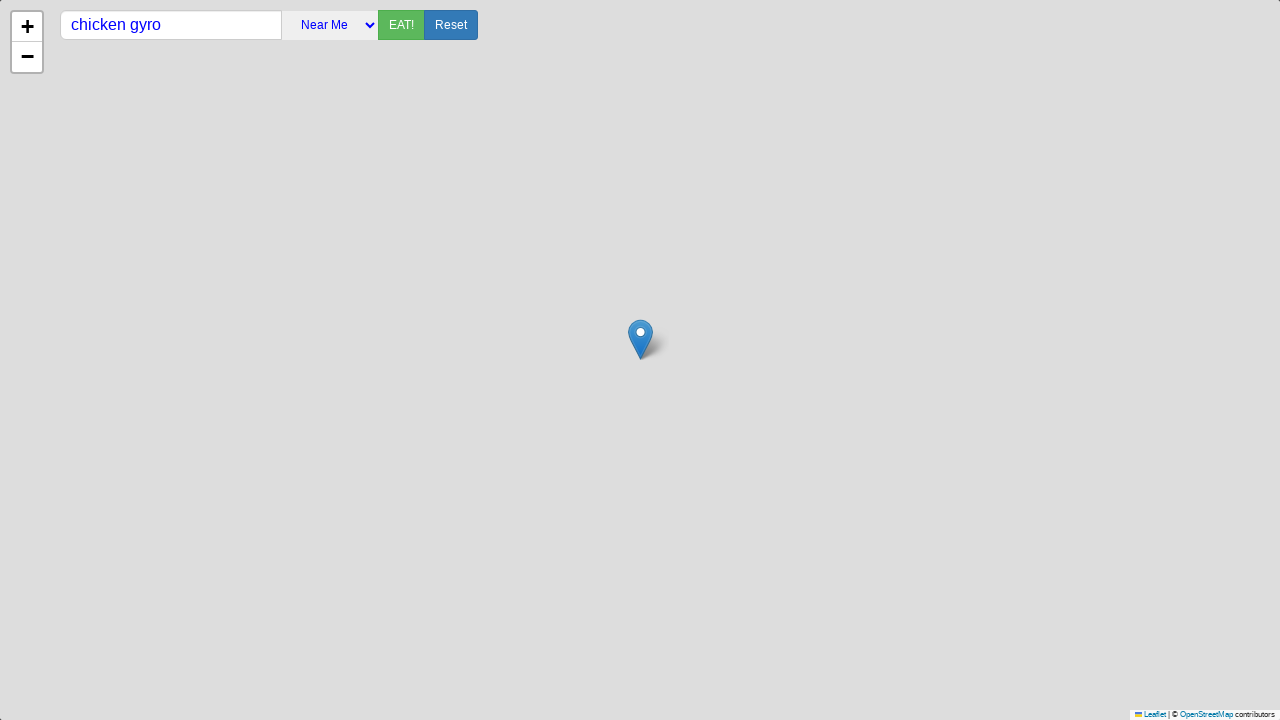

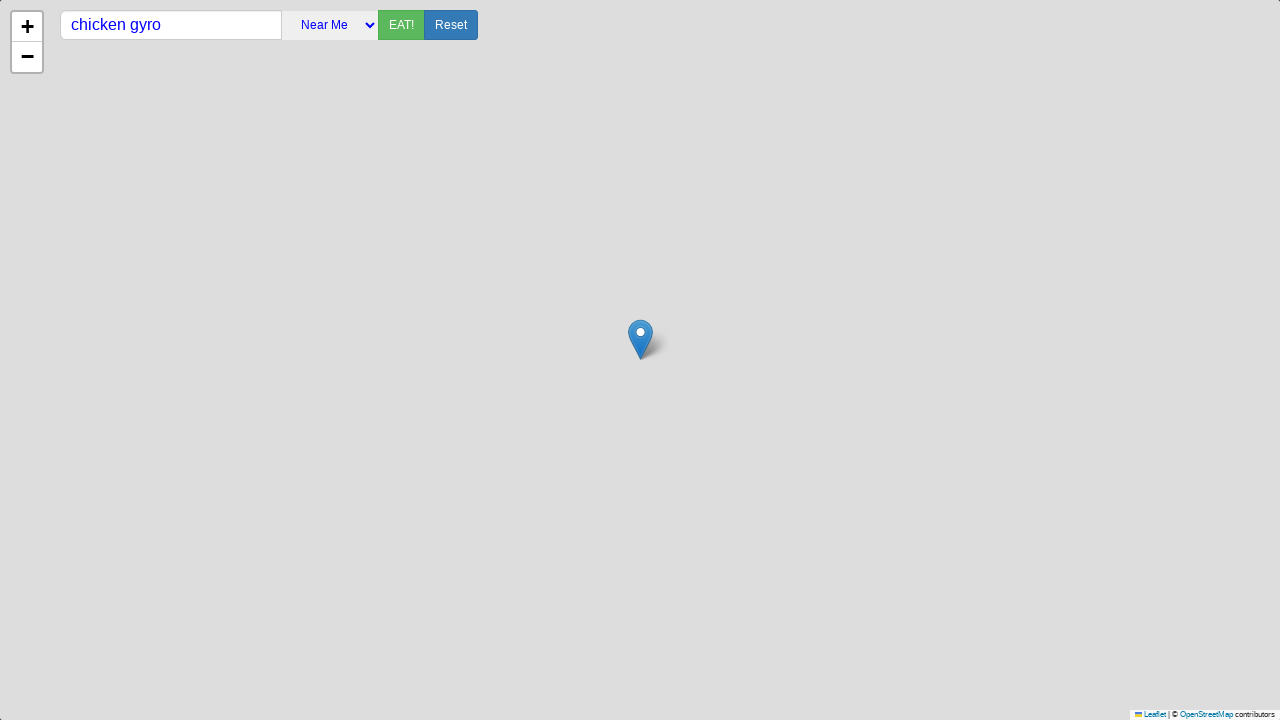